Tests Bootstrap dropdown functionality by clicking on a menu item to expand dropdown options and selecting JavaScript from the list

Starting URL: http://seleniumpractise.blogspot.in/2016/08/bootstrap-dropdown-example-for-selenium.html

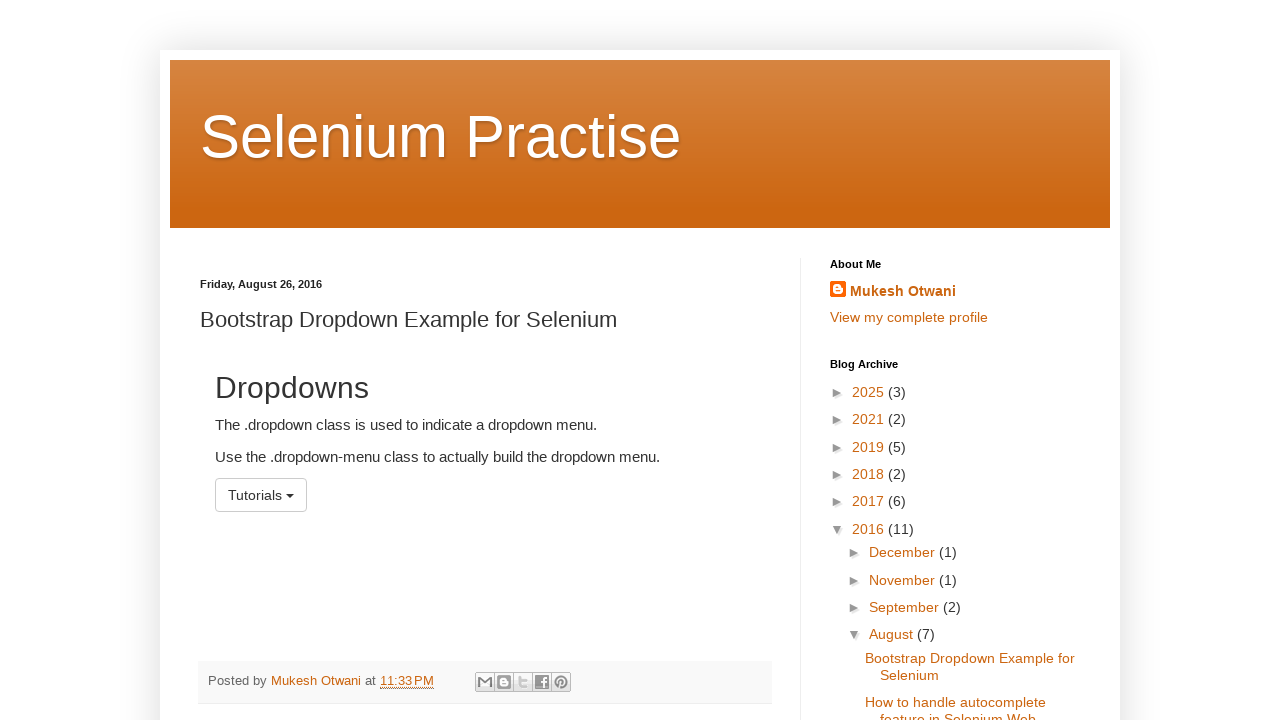

Clicked on menu item to display dropdown at (261, 495) on #menu1
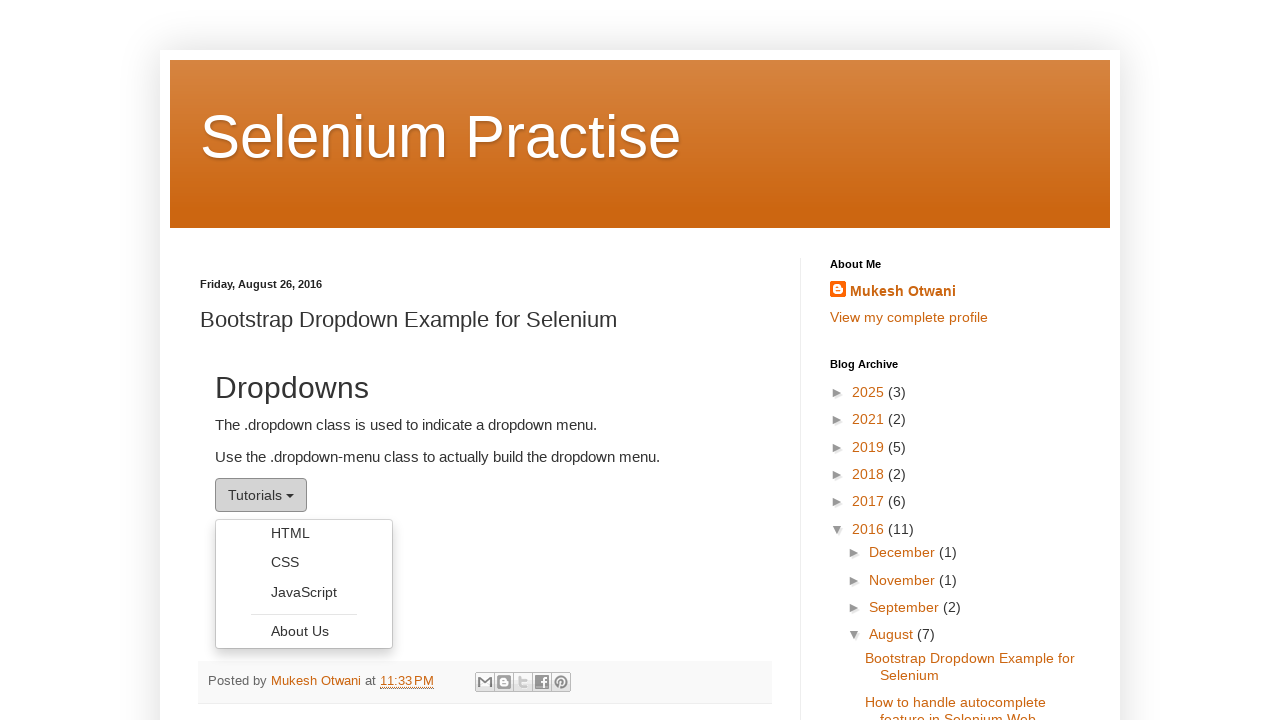

Dropdown items are now visible
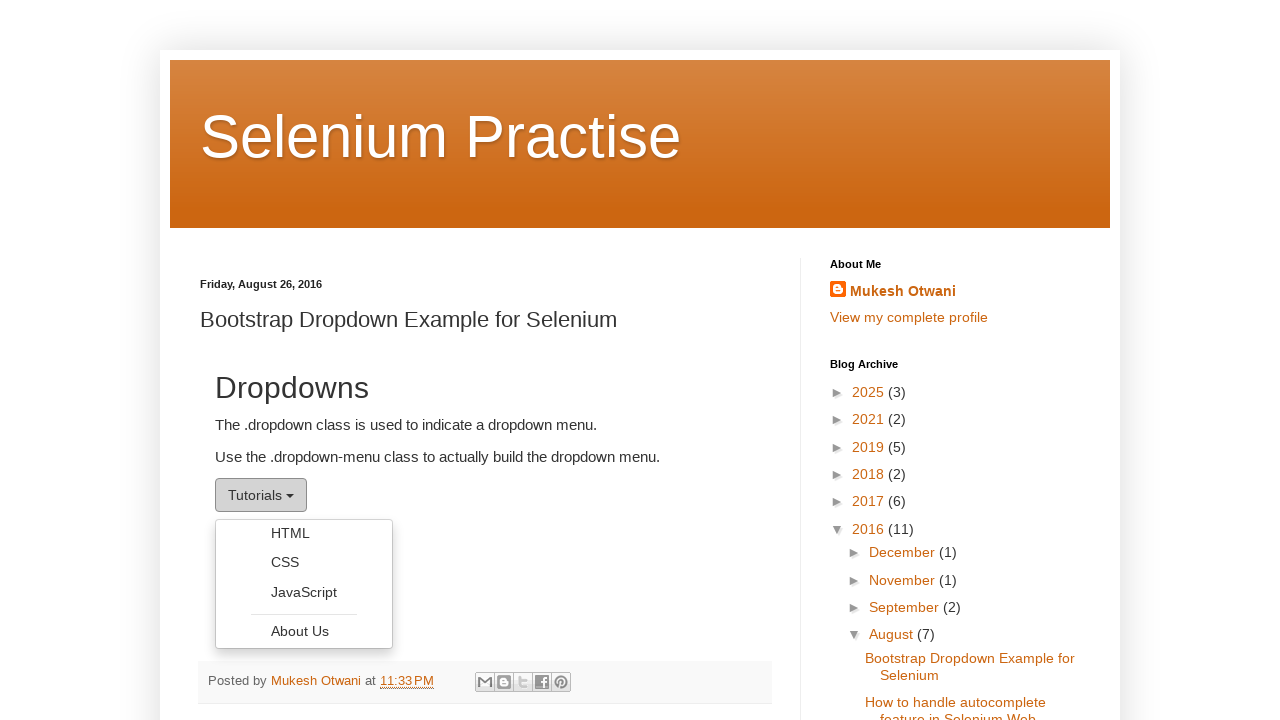

Retrieved all dropdown items
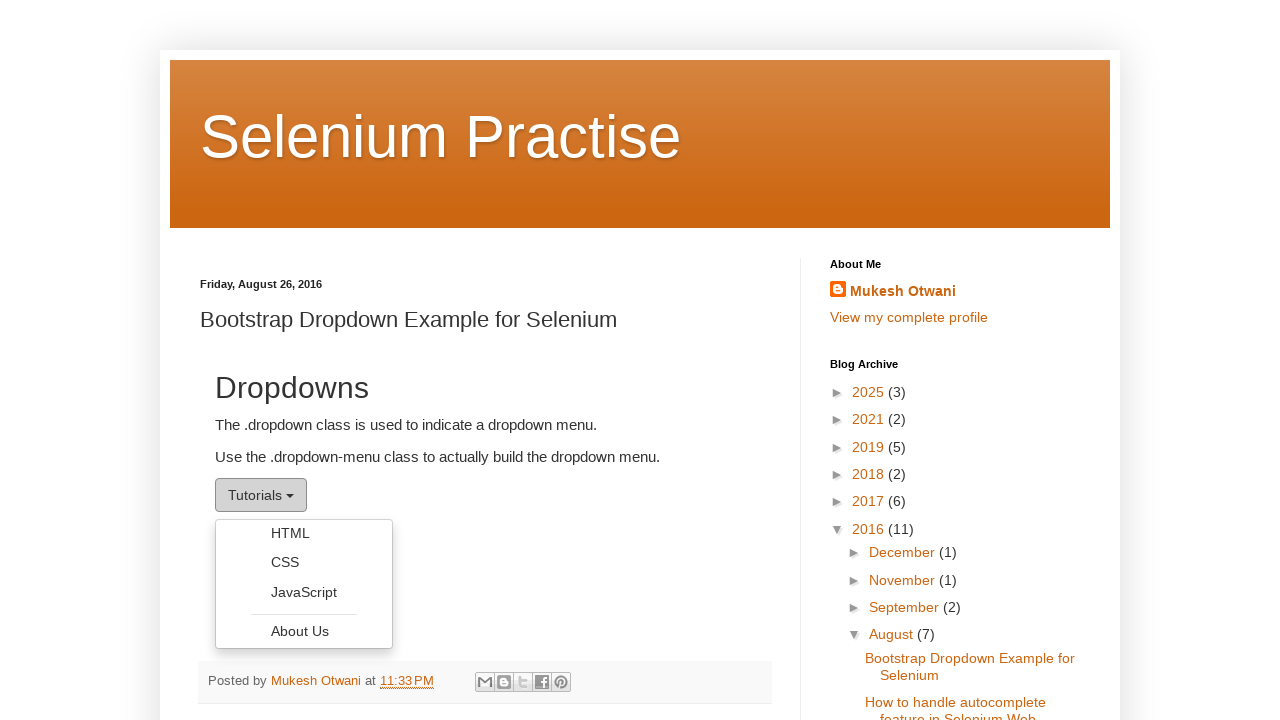

Clicked on JavaScript option from dropdown menu at (304, 592) on ul.dropdown-menu li a >> nth=2
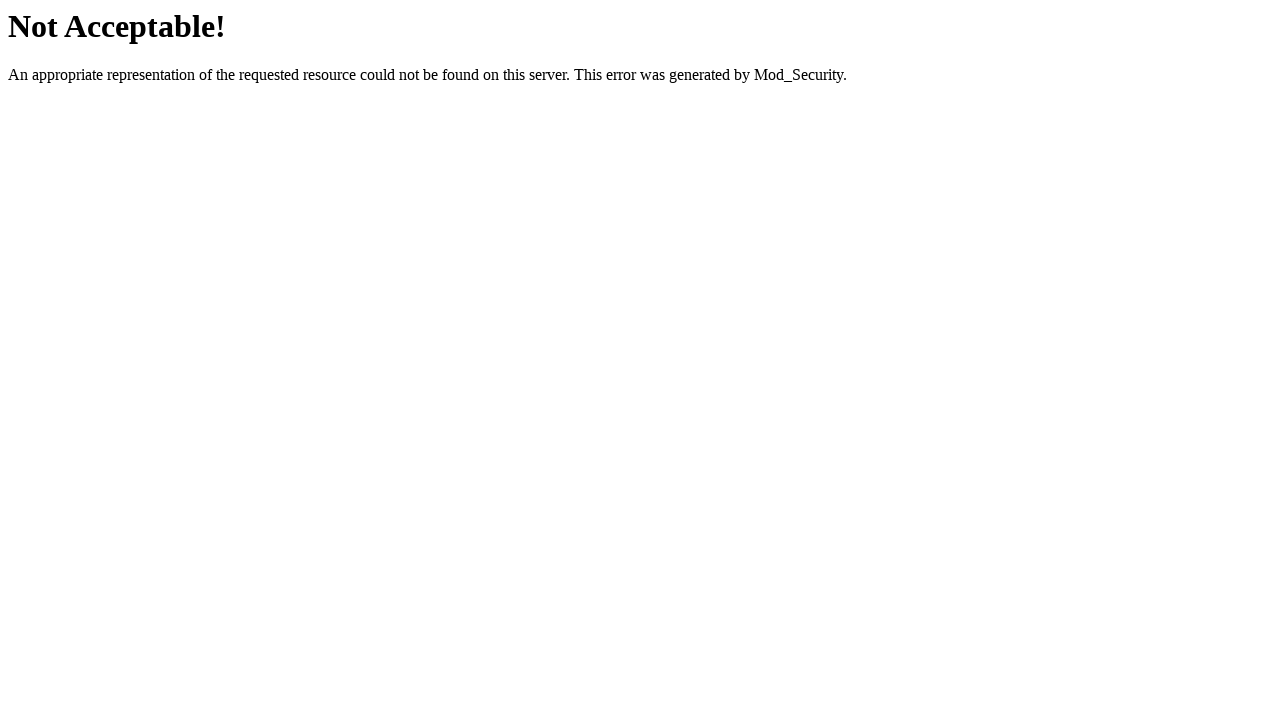

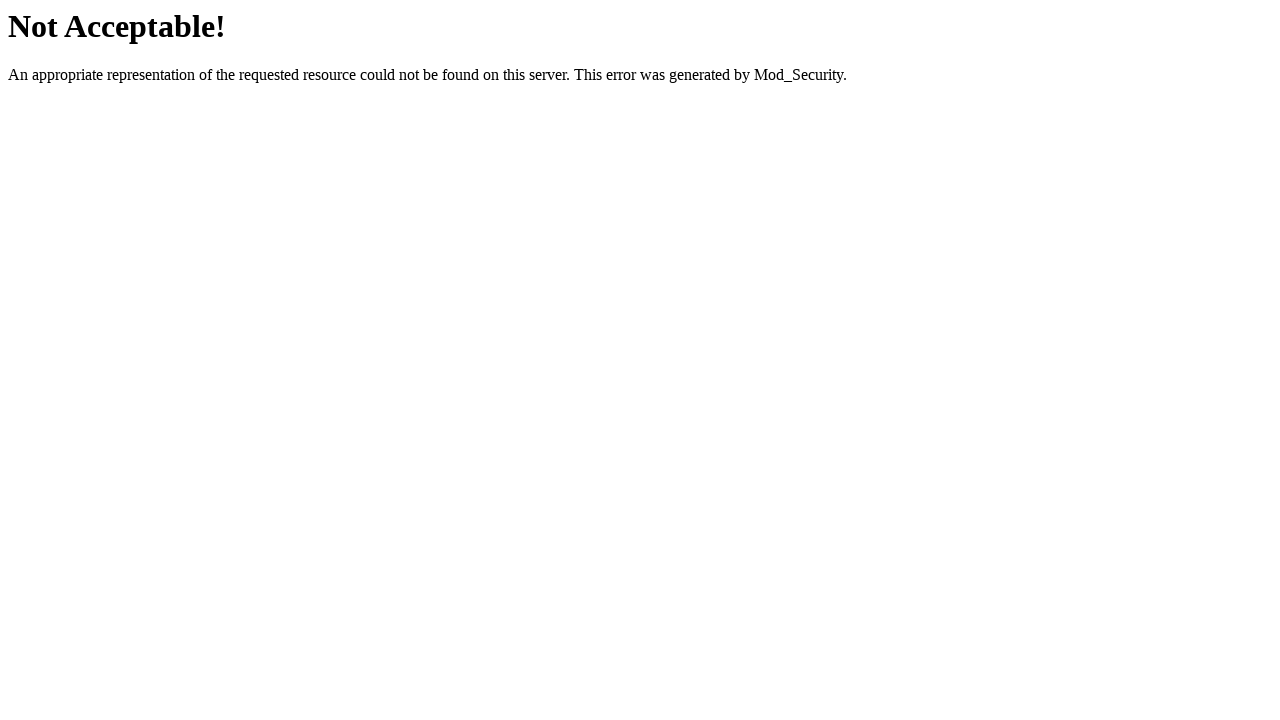